Navigates to Student page and types text slowly into search input

Starting URL: https://gravitymvctestapplication.azurewebsites.net/Student

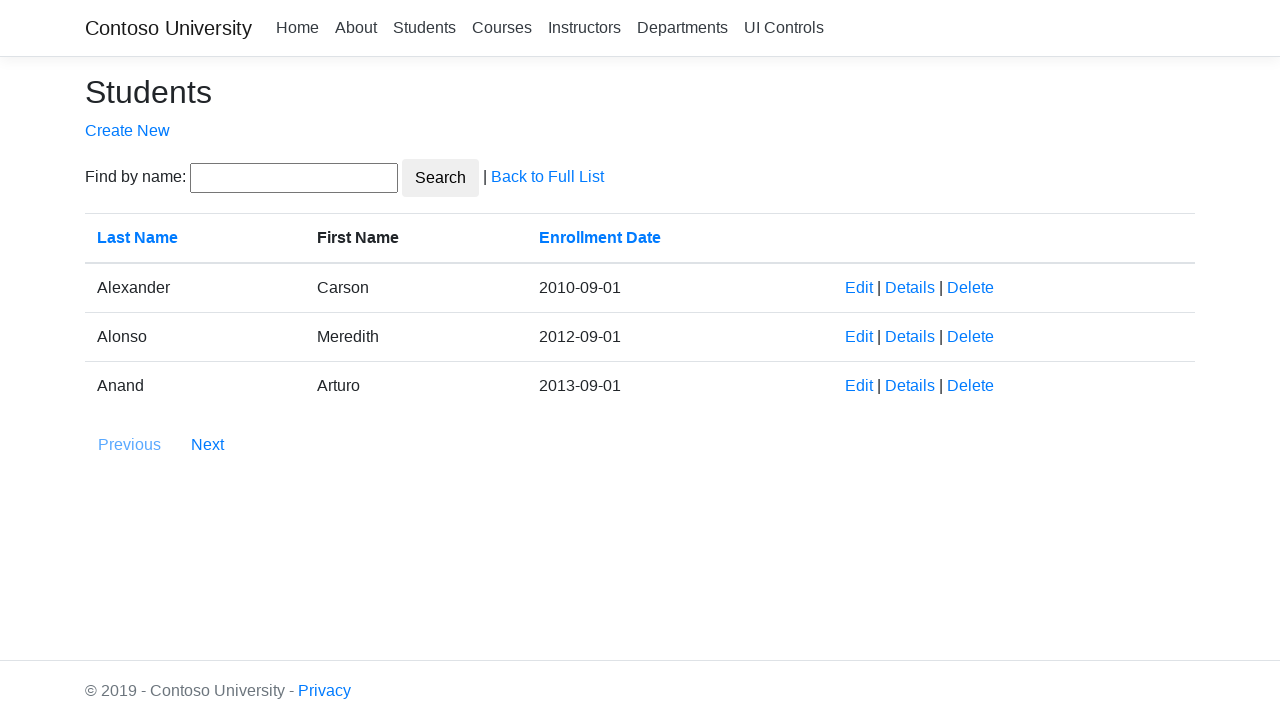

Navigated to Student page
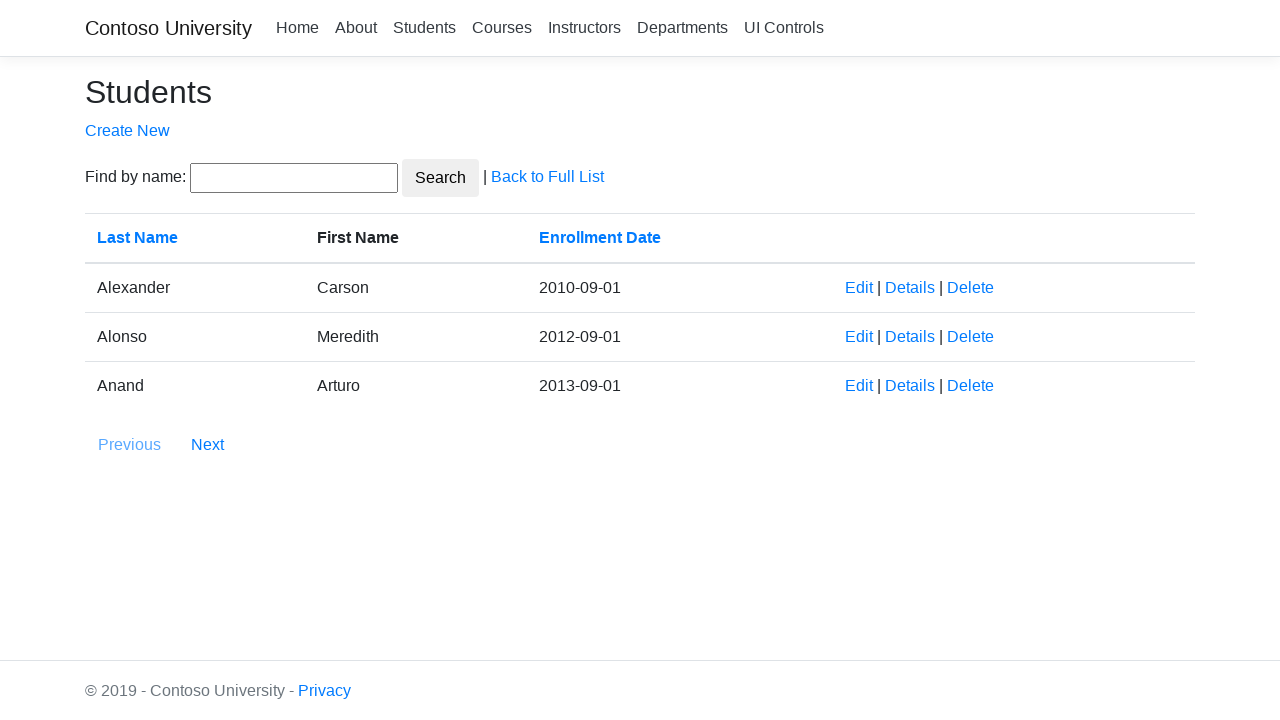

Typed 'hello' into search input slowly with 100ms delay between keys on input[name='SearchString']
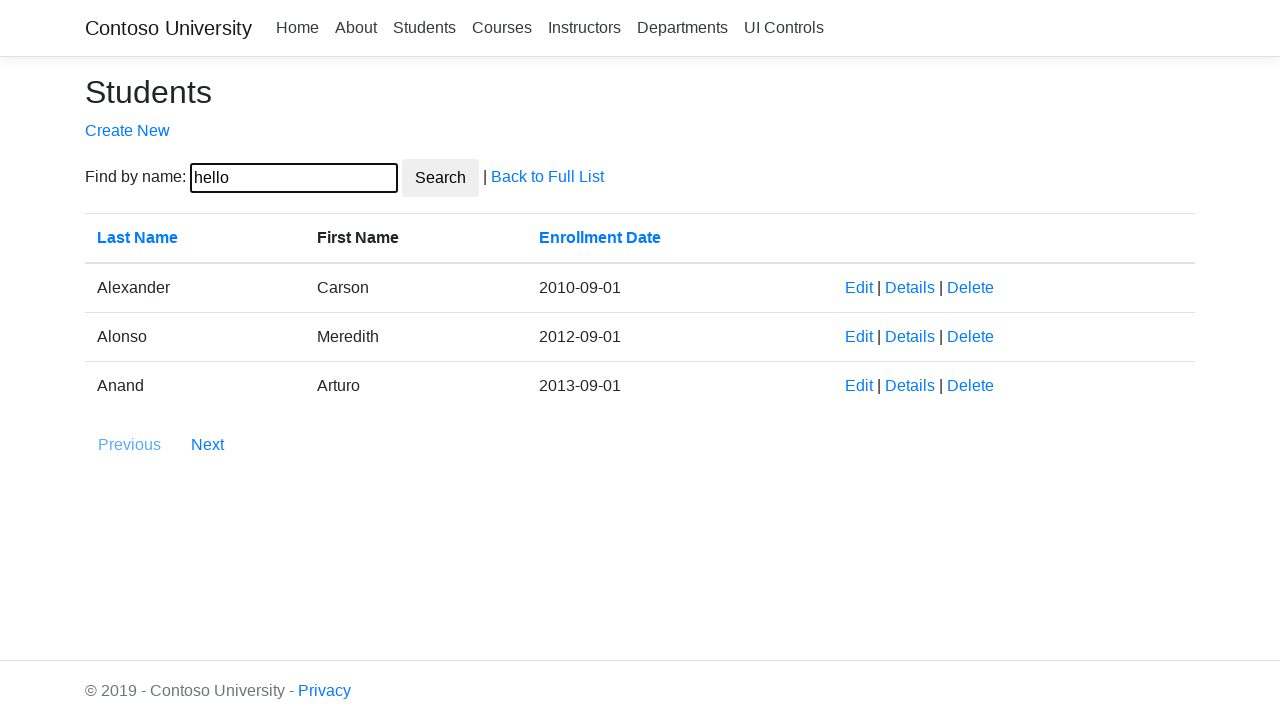

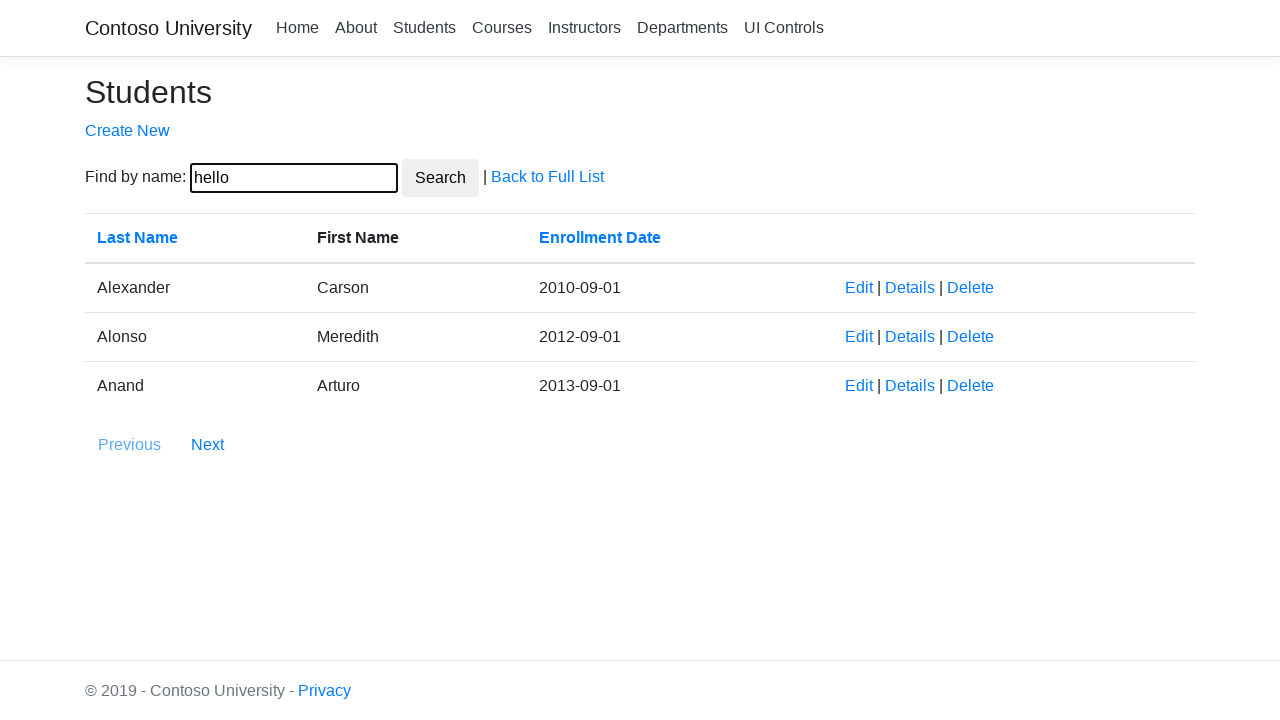